Demonstrates advanced XPath selectors (parent to child and child to parent traversal) on the Nykaa website by locating form and input elements

Starting URL: https://www.nykaa.com/

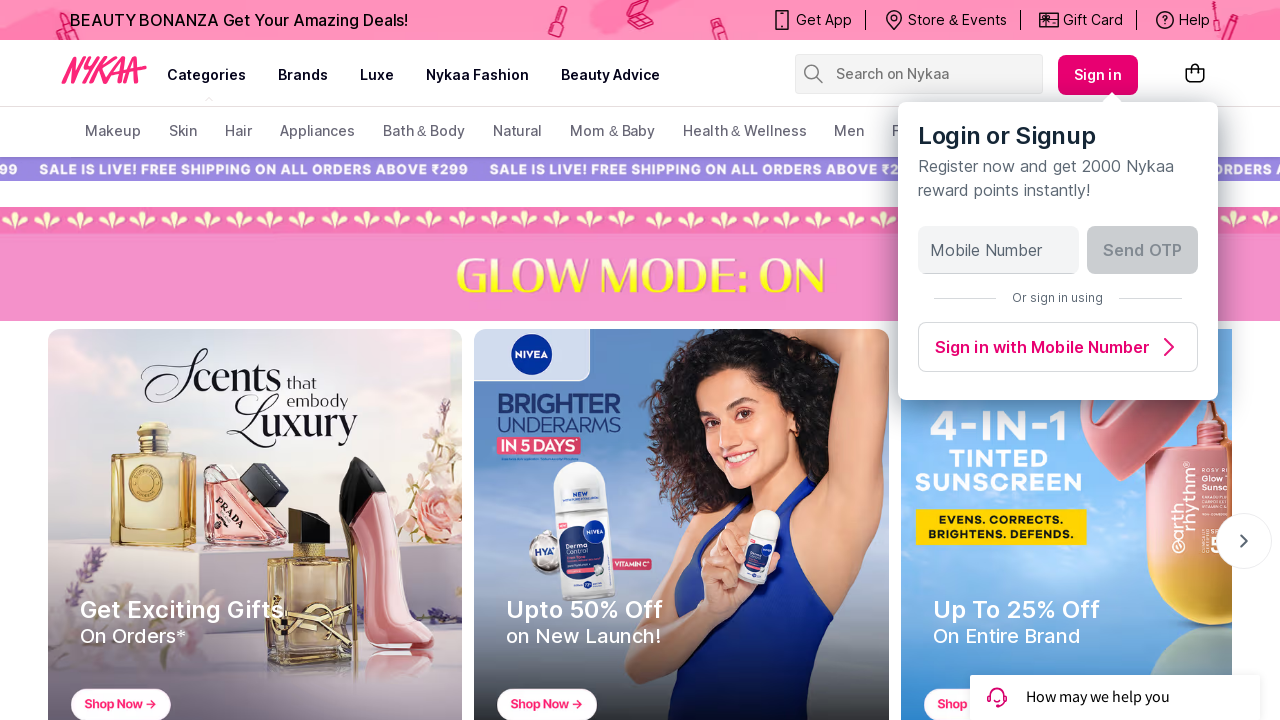

Waited for input element within form using parent to child XPath traversal
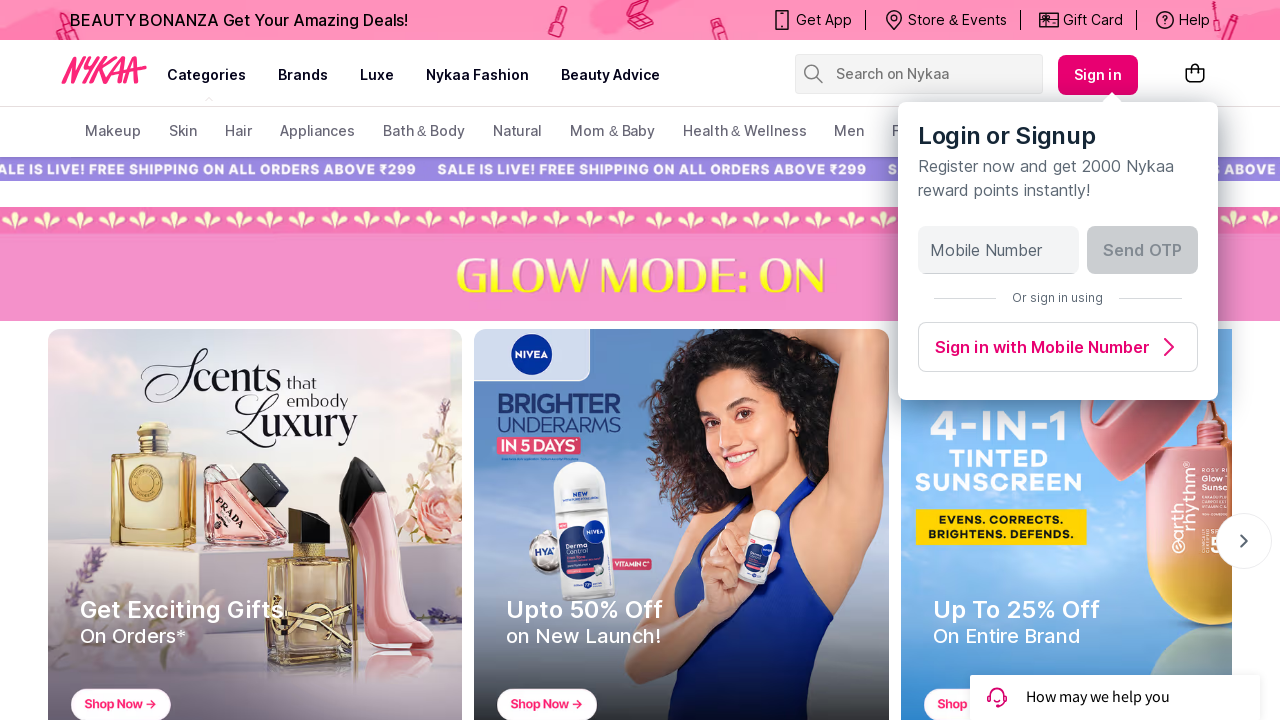

Verified form element exists by traversing from child input to parent using XPath
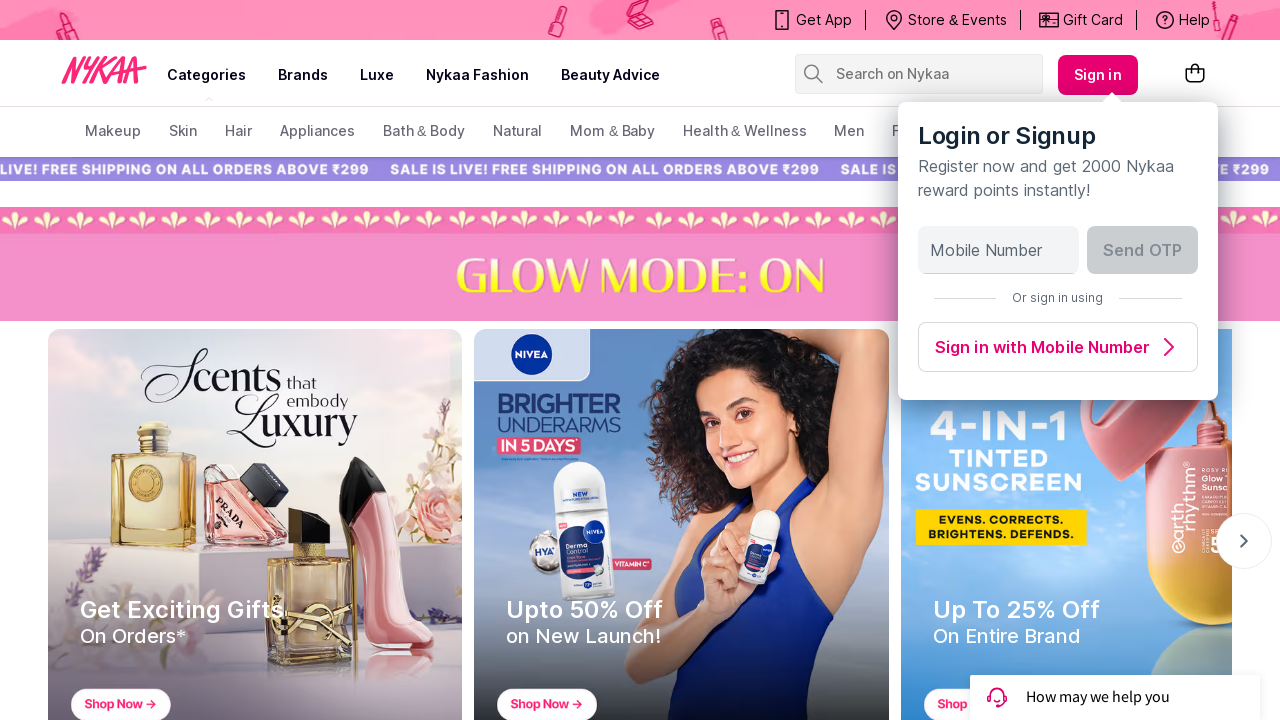

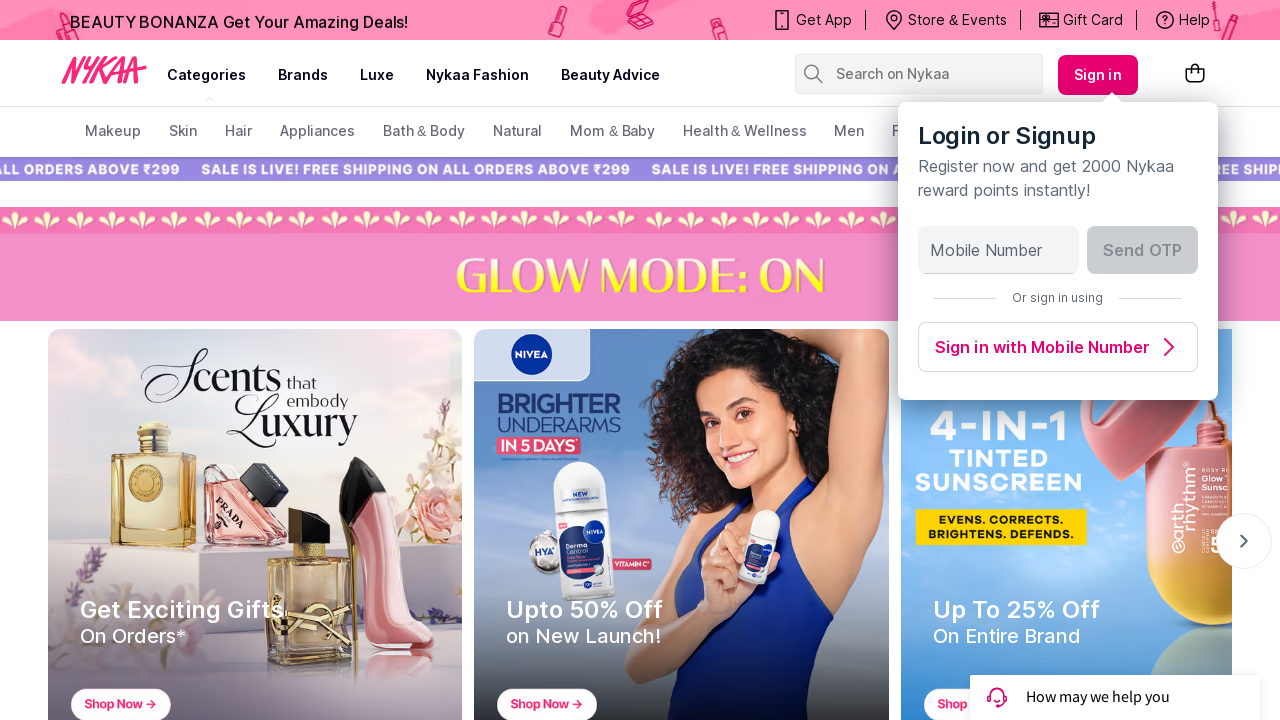